Tests dropdown selection functionality by selecting "Option 2" from a dropdown menu

Starting URL: https://the-internet.herokuapp.com/dropdown

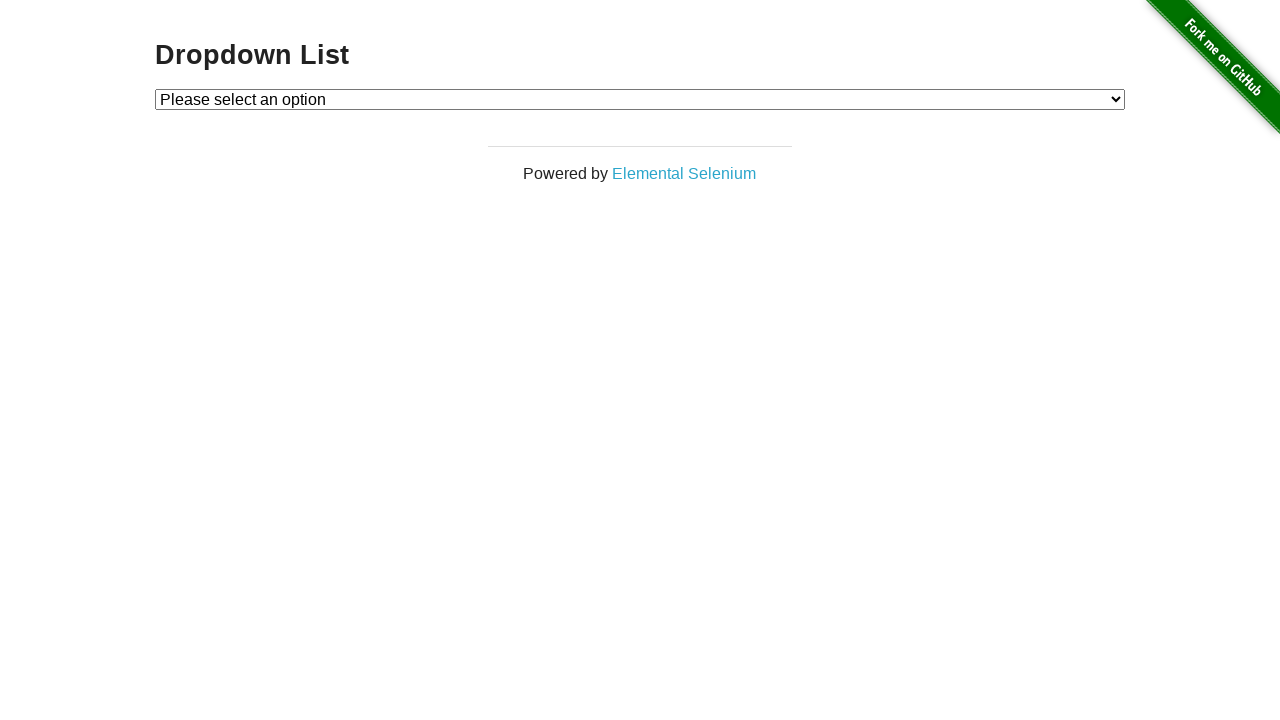

Dropdown menu loaded and became visible
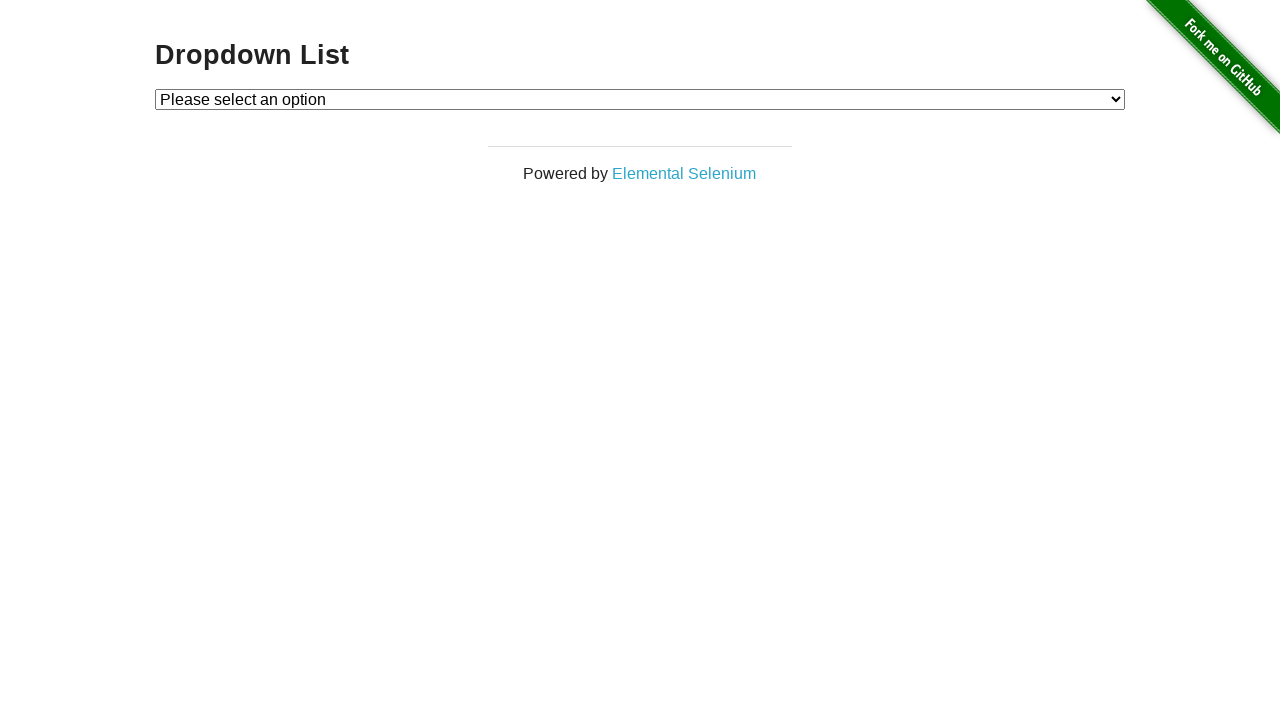

Selected 'Option 2' from dropdown menu on #dropdown
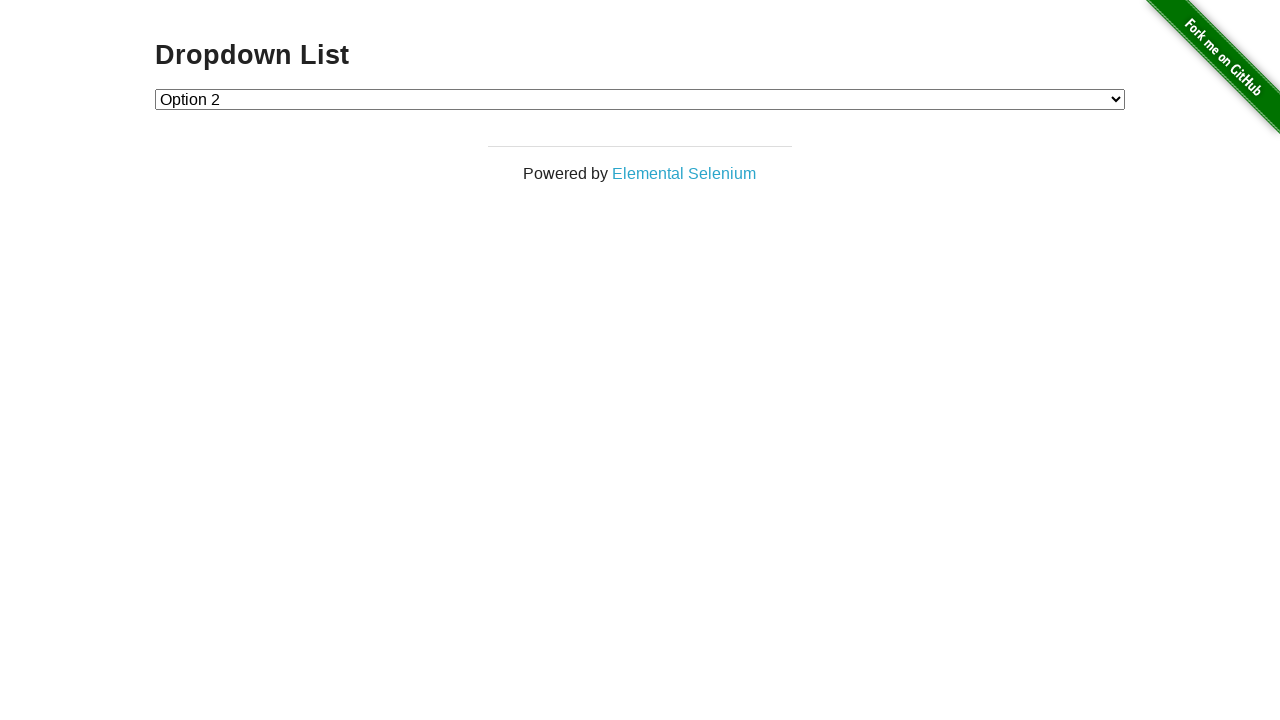

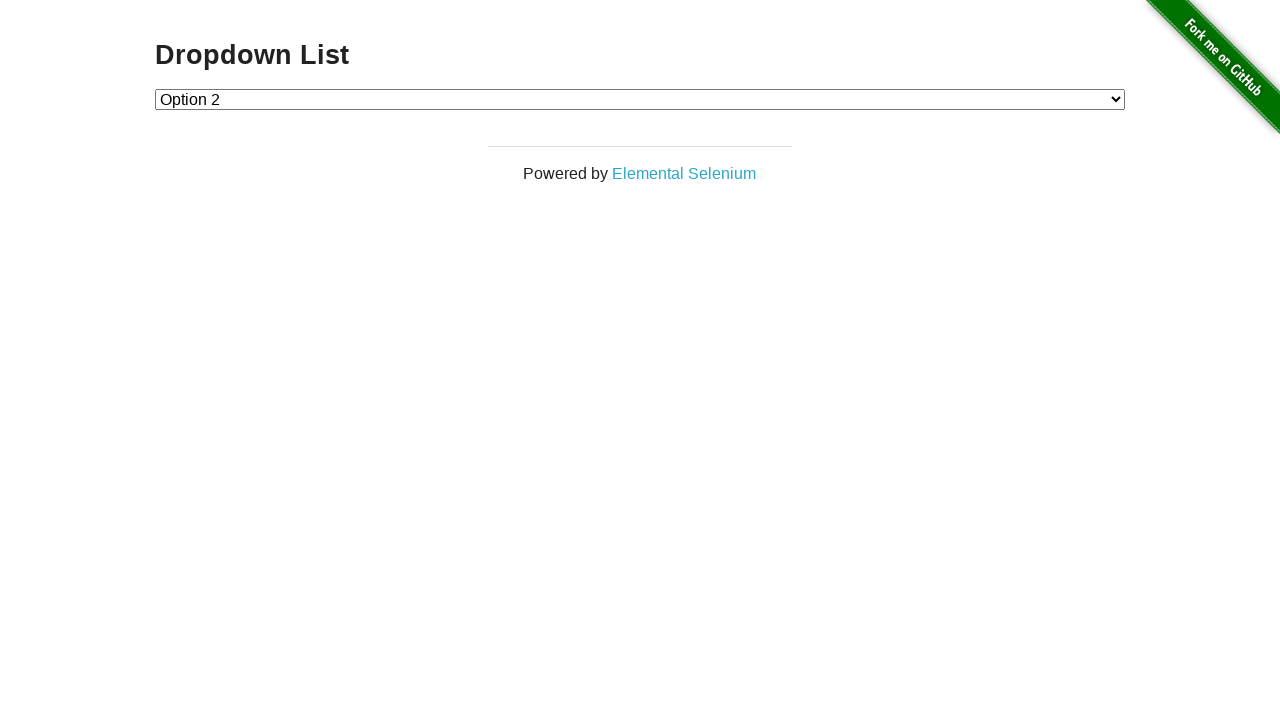